Tests an e-commerce workflow by searching for products starting with "ca", adding cashews to cart, and completing the order process with country selection

Starting URL: https://rahulshettyacademy.com/seleniumPractise/#/

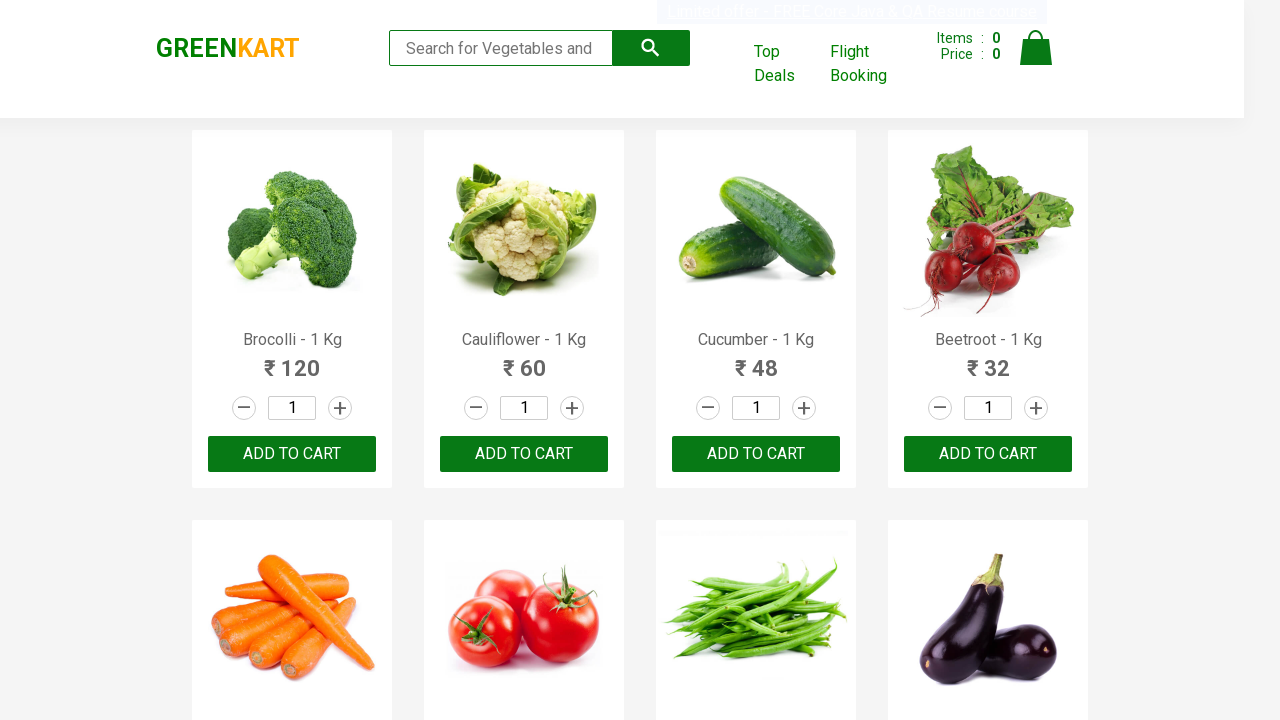

Filled search field with 'ca' to find products on input.search-keyword
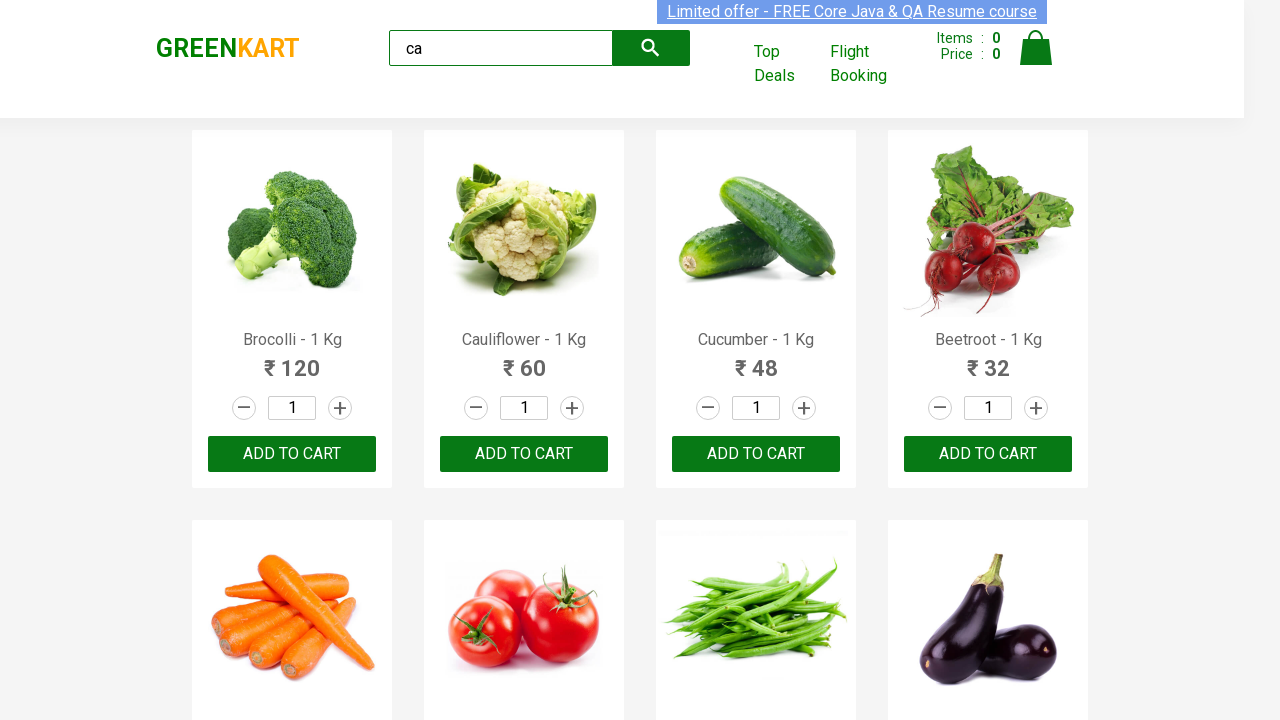

Clicked search button to search for products at (651, 48) on button.search-button
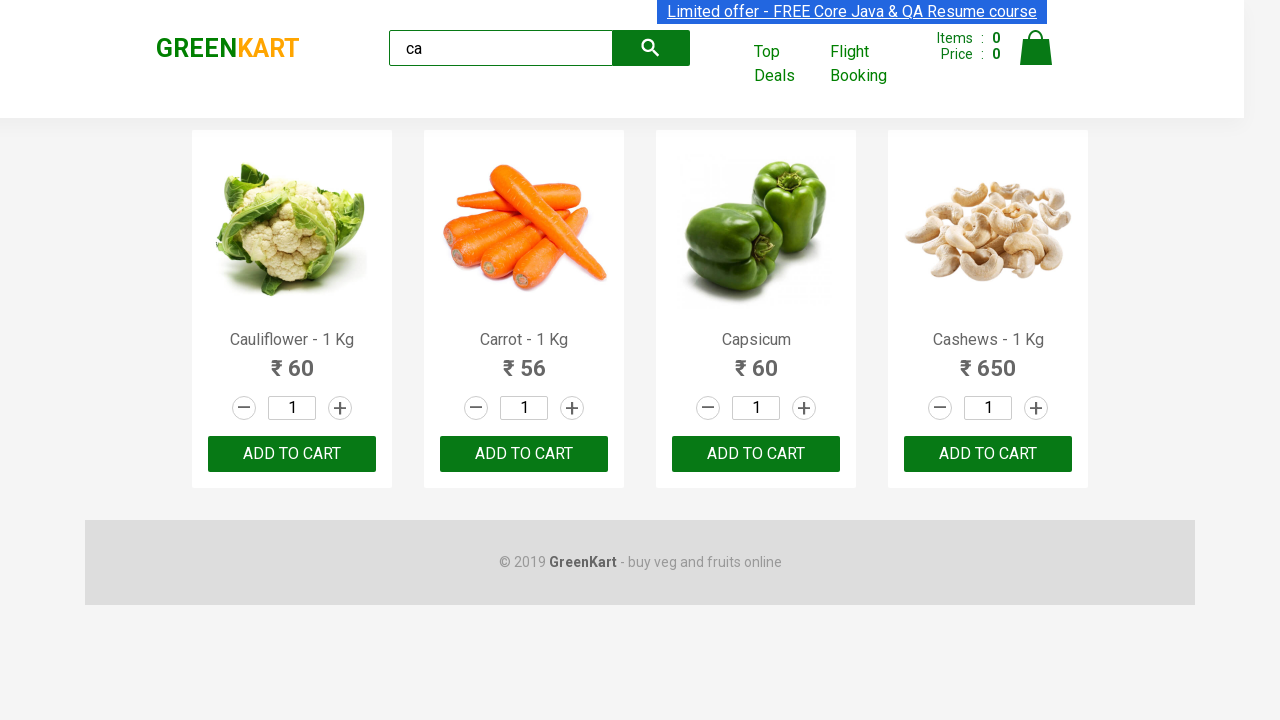

Product list loaded successfully
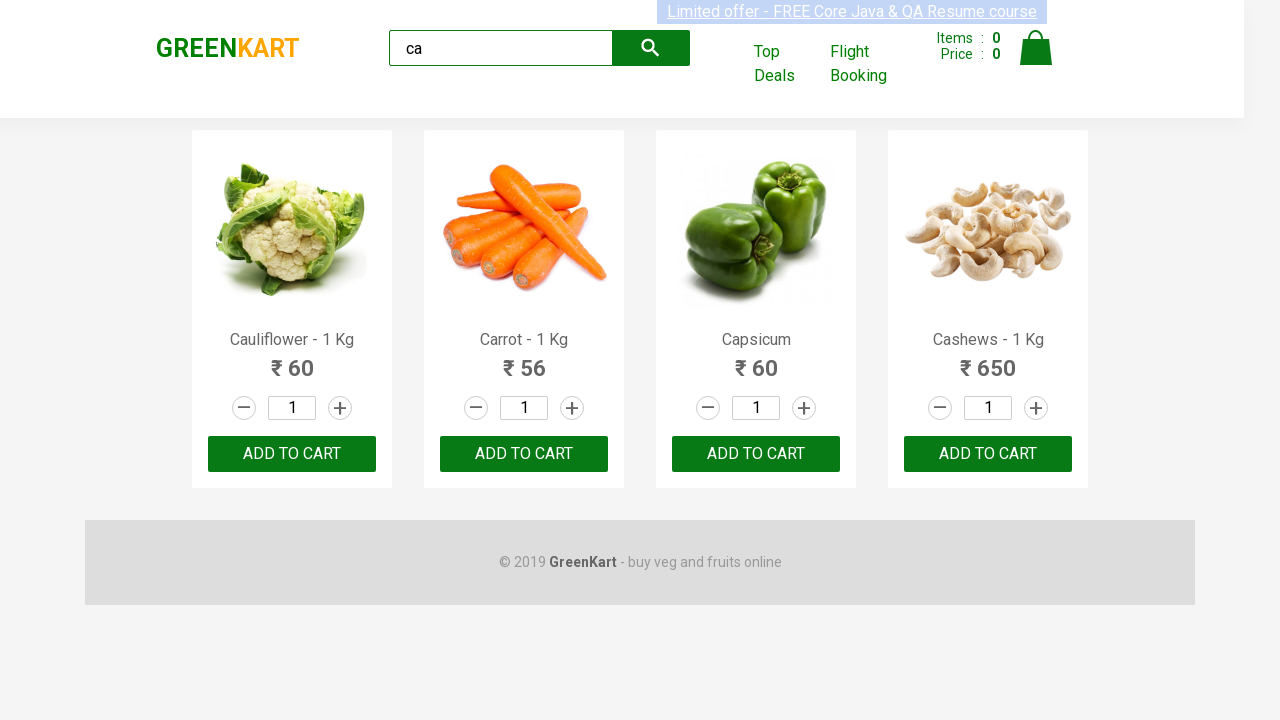

Found and clicked 'Add to Cart' for Cashews - 1 Kg
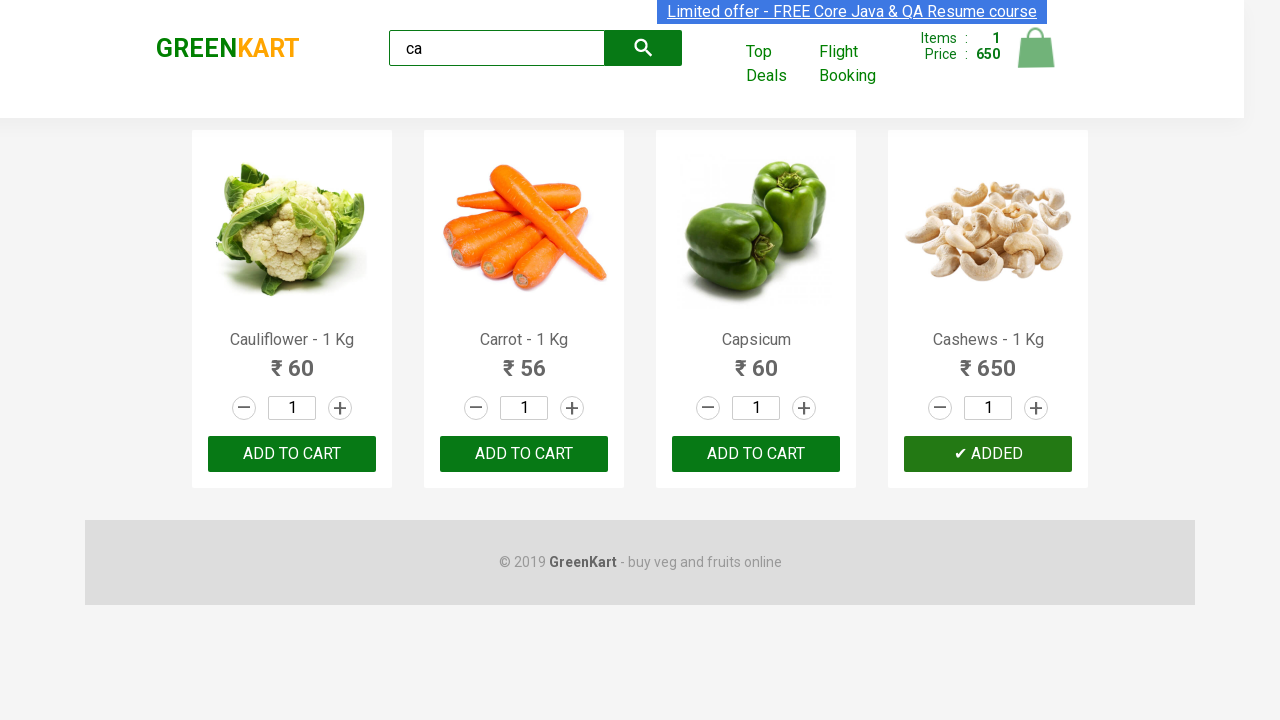

Clicked on cart icon to view cart at (1036, 48) on img[alt="Cart"]
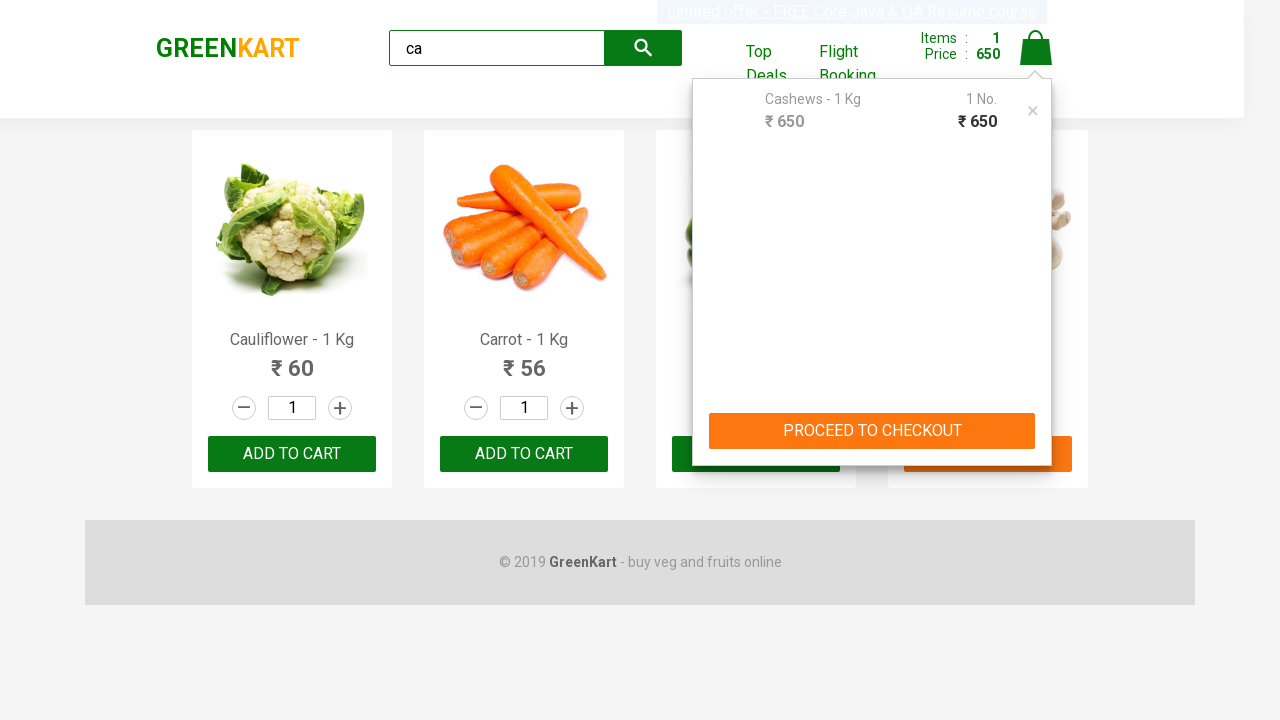

Clicked 'Proceed to Checkout' button at (872, 431) on .action-block > button
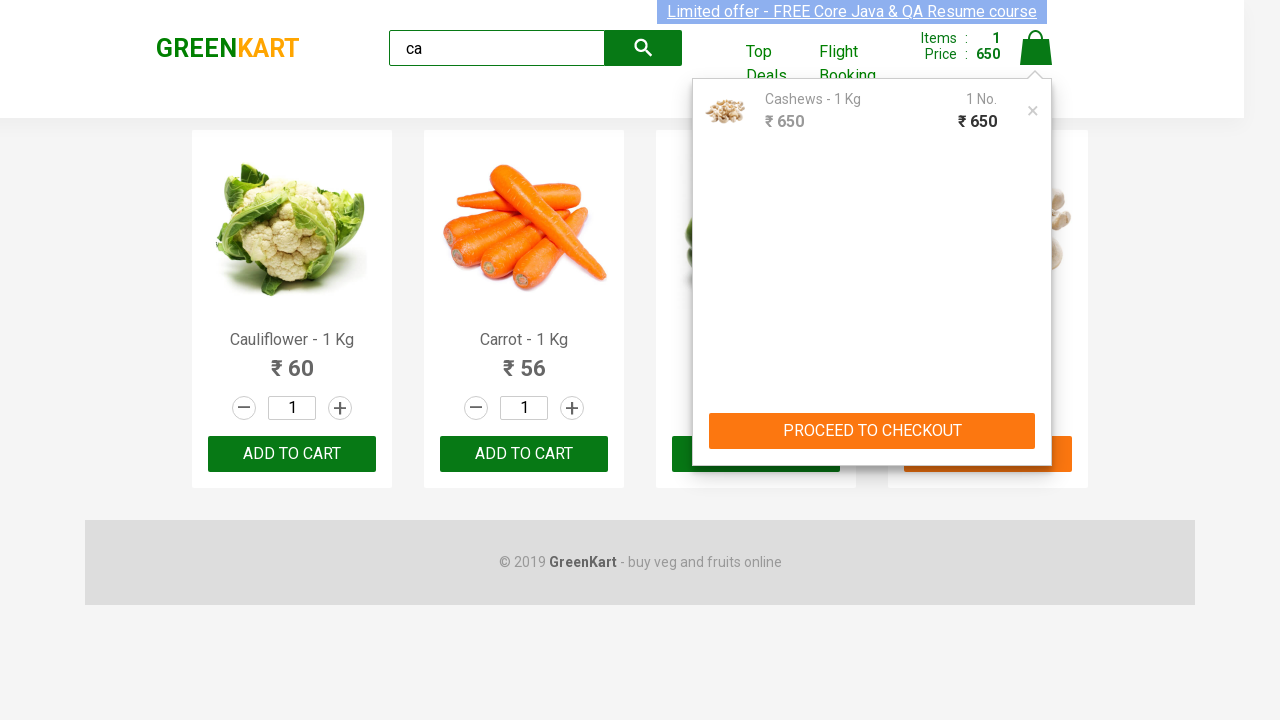

Clicked 'Place Order' button at (1036, 420) on text=Place Order
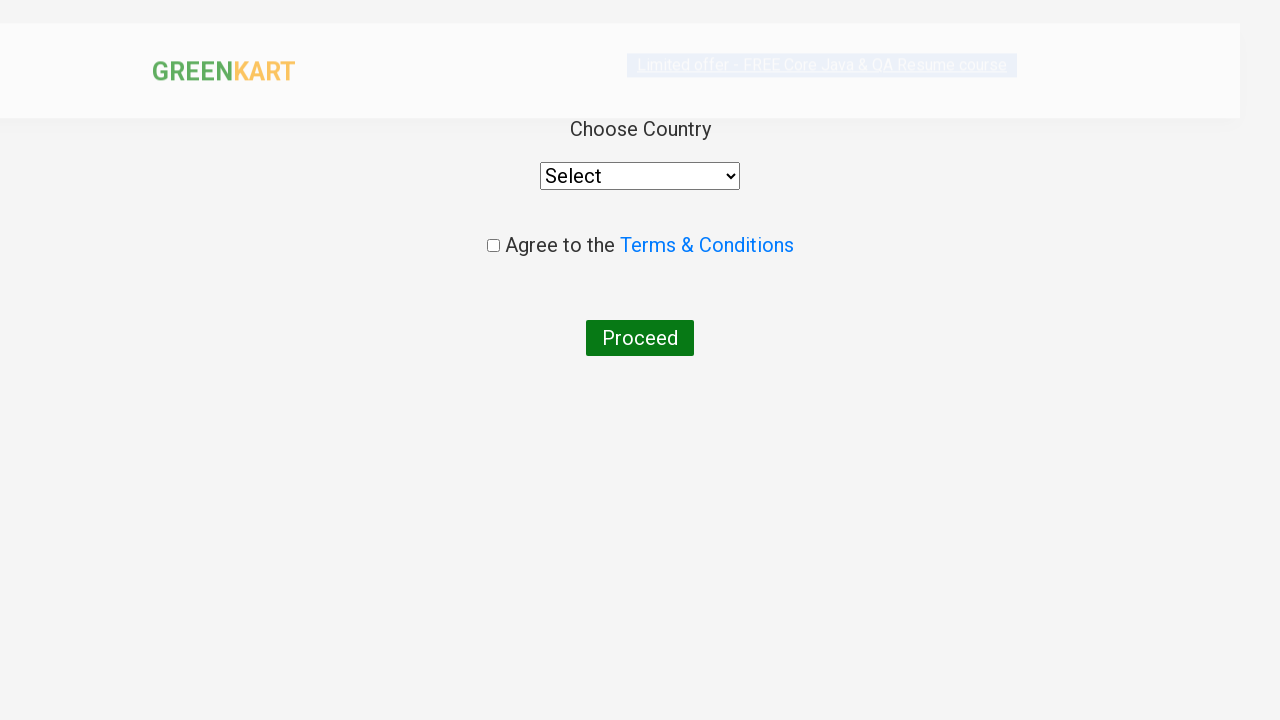

Selected 'India' from country dropdown on select
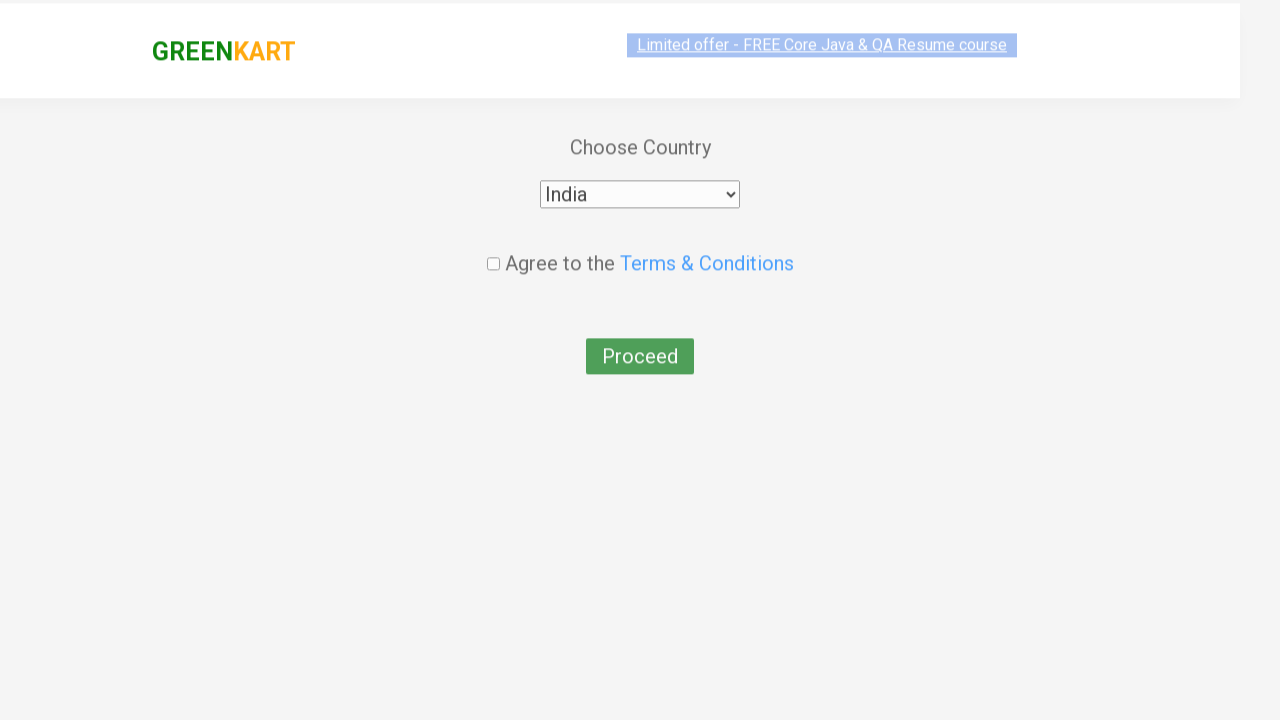

Checked agreement checkbox at (493, 246) on input.chkAgree
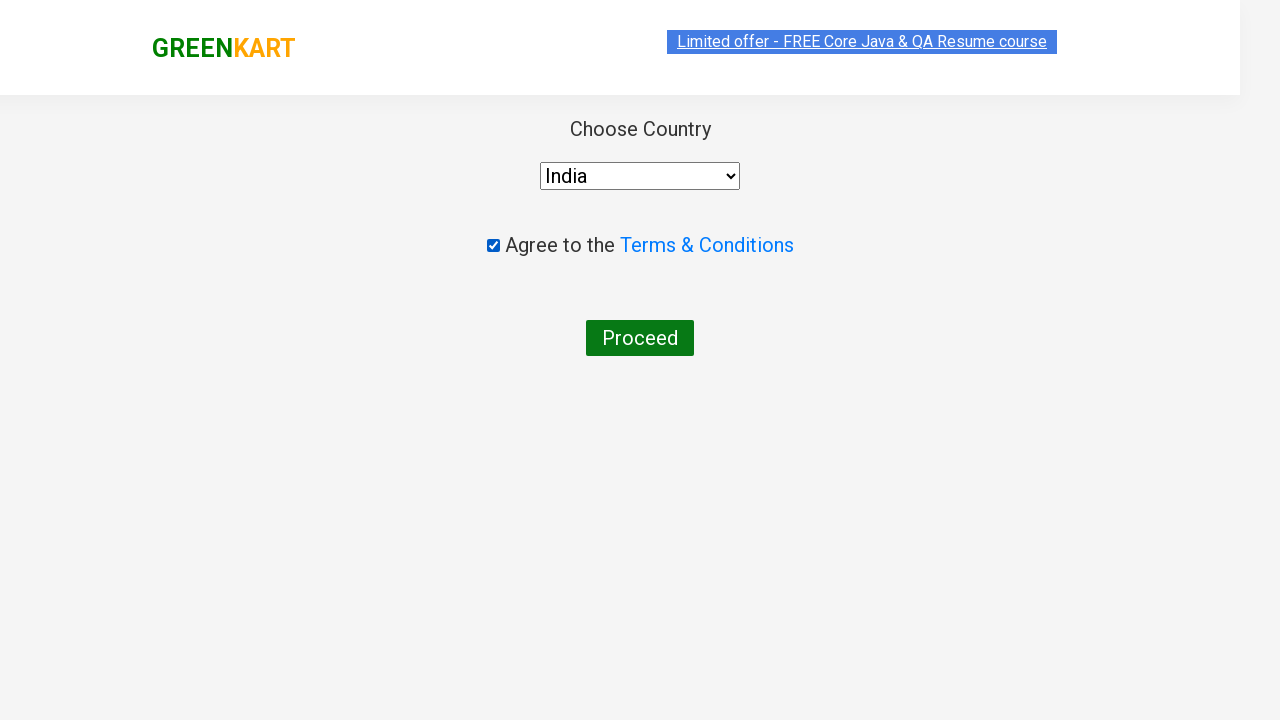

Clicked 'Proceed' button to complete order at (640, 338) on text=Proceed
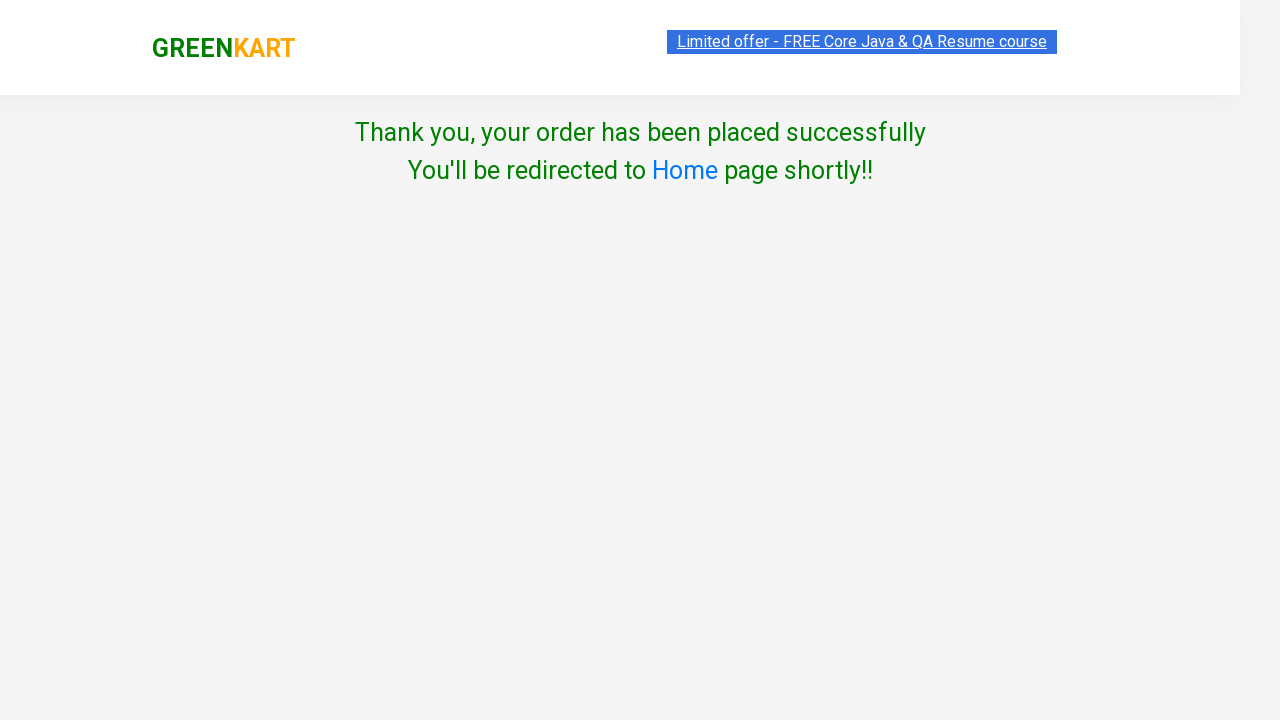

Order placed successfully - confirmation message displayed
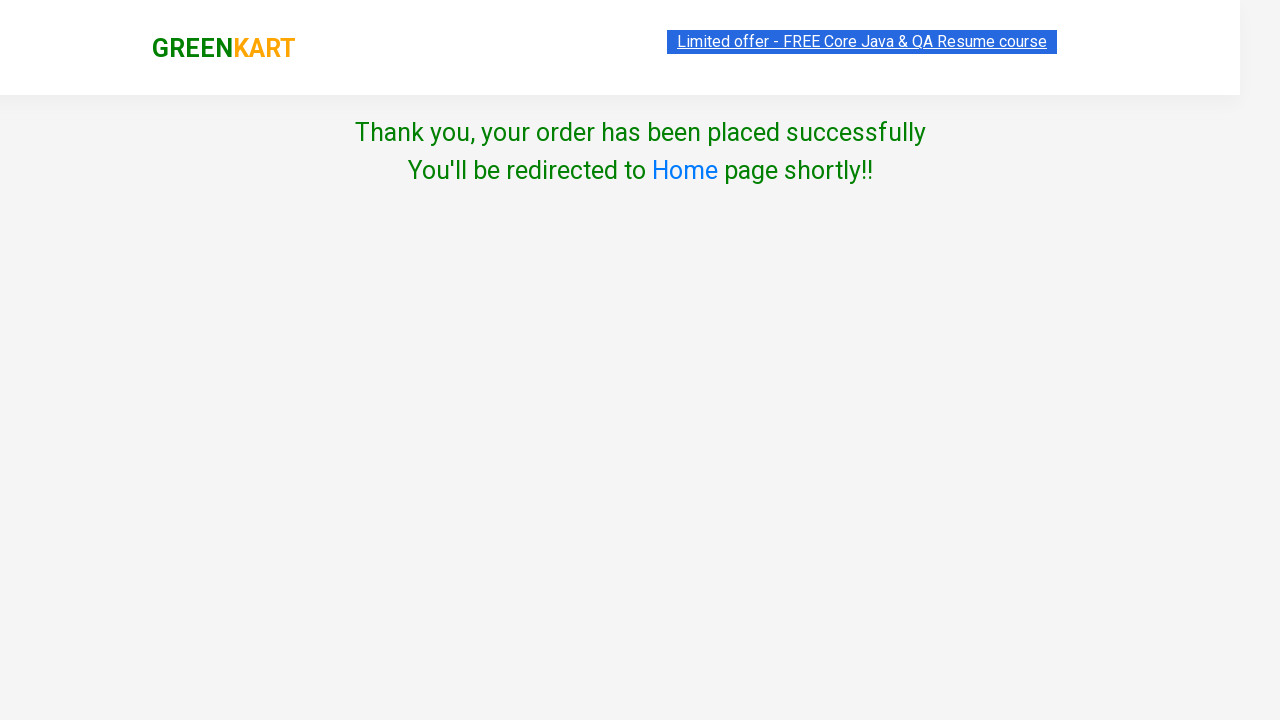

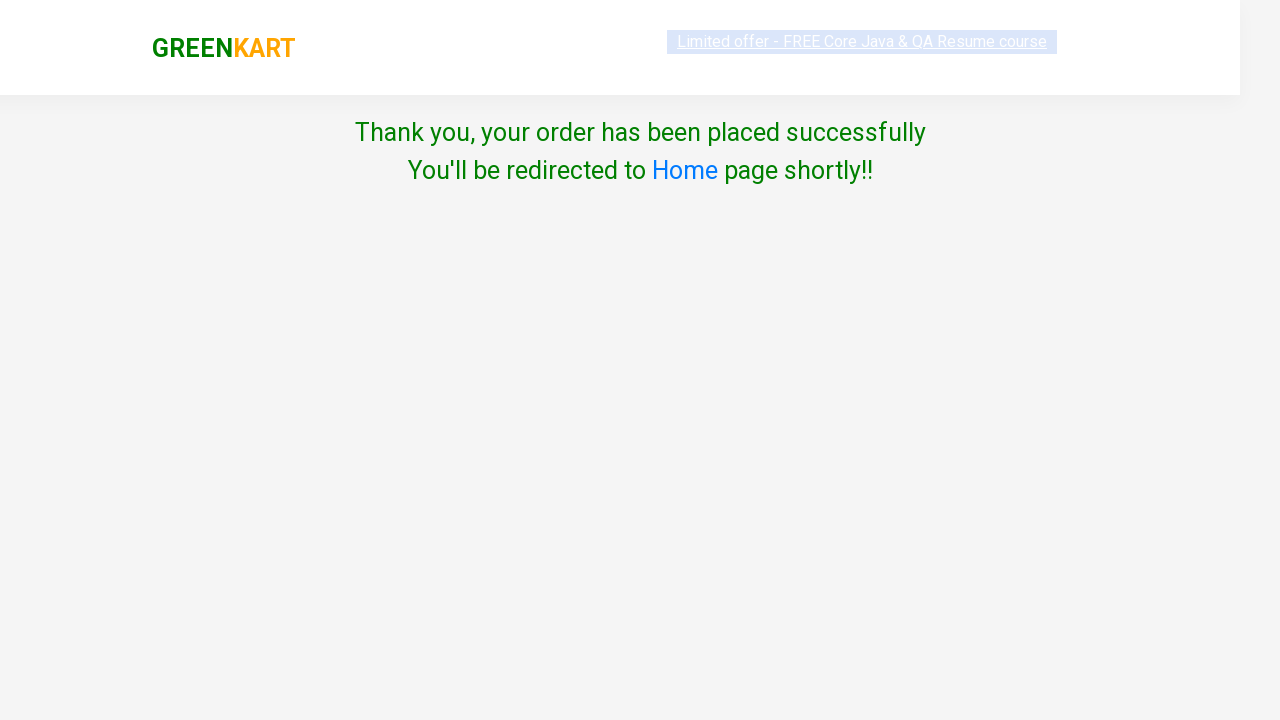